Tests that navigating to Browse Languages menu and clicking on submenu J displays text confirming all languages starting with J are shown, sorted by Language.

Starting URL: https://www.99-bottles-of-beer.net/

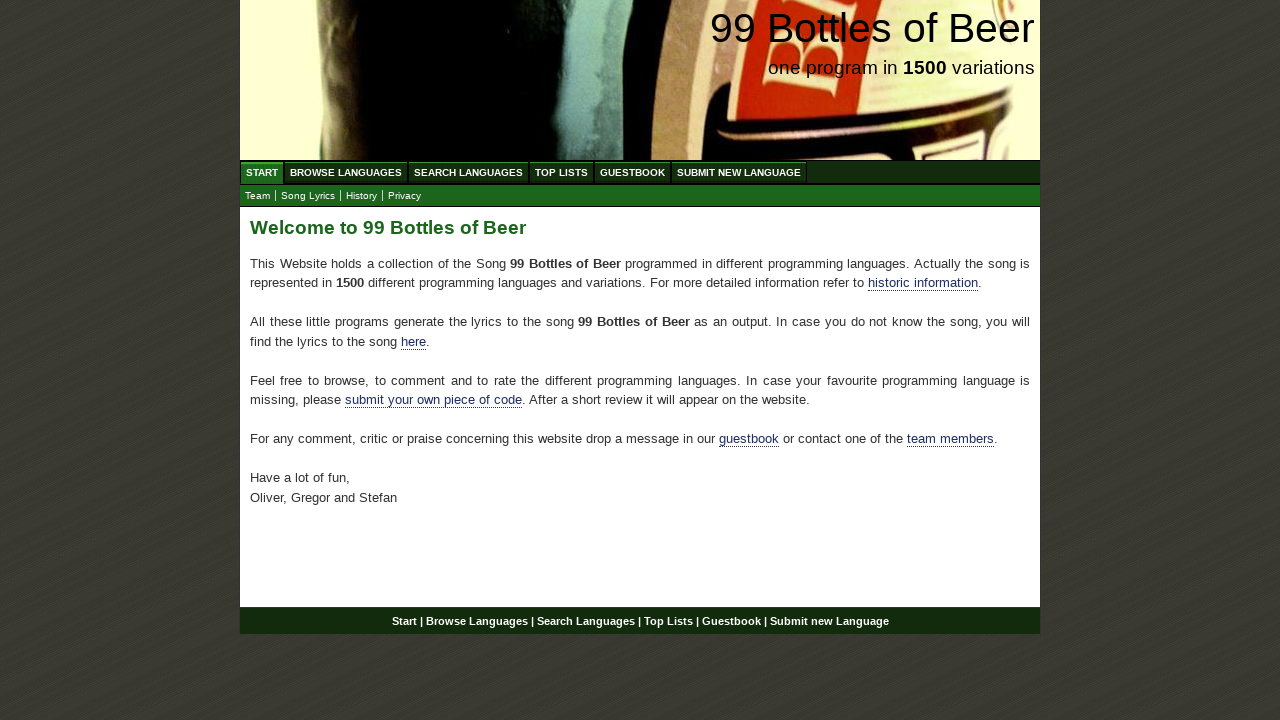

Clicked on Browse Languages menu at (346, 172) on a[href='/abc.html']
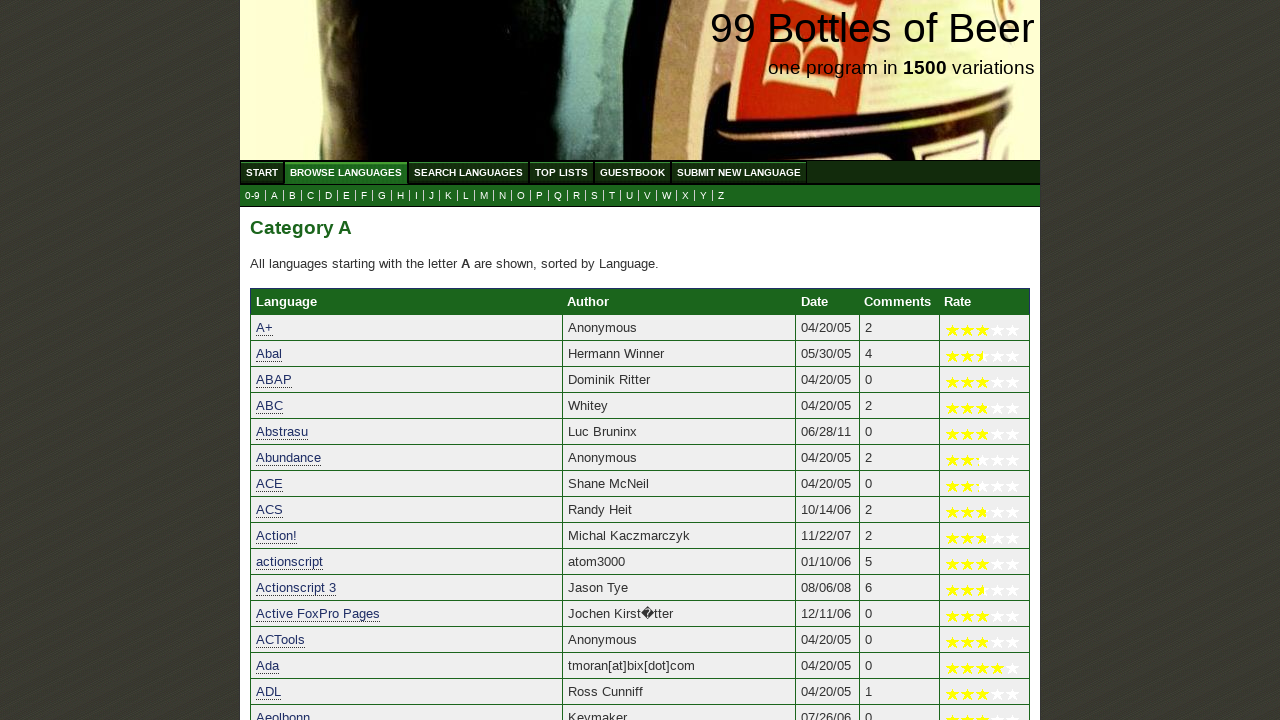

Clicked on submenu J at (432, 196) on a[href='j.html']
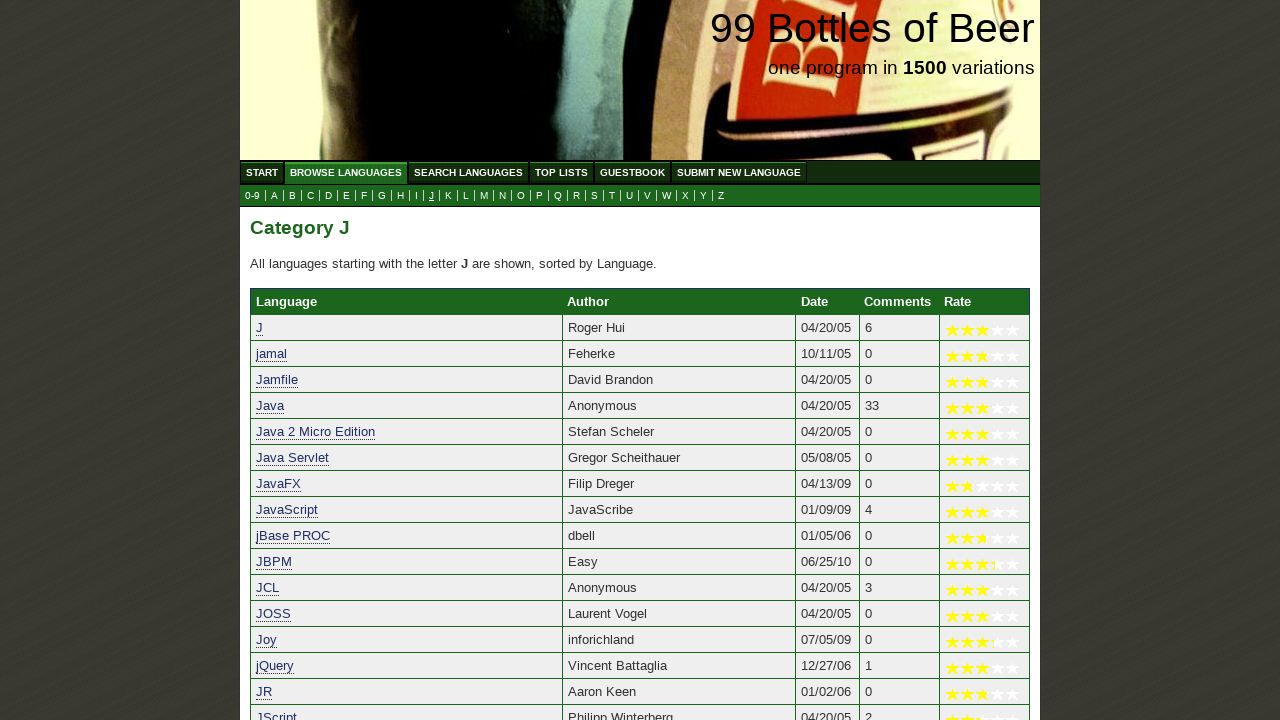

Verified text confirming all languages starting with J are shown, sorted by Language
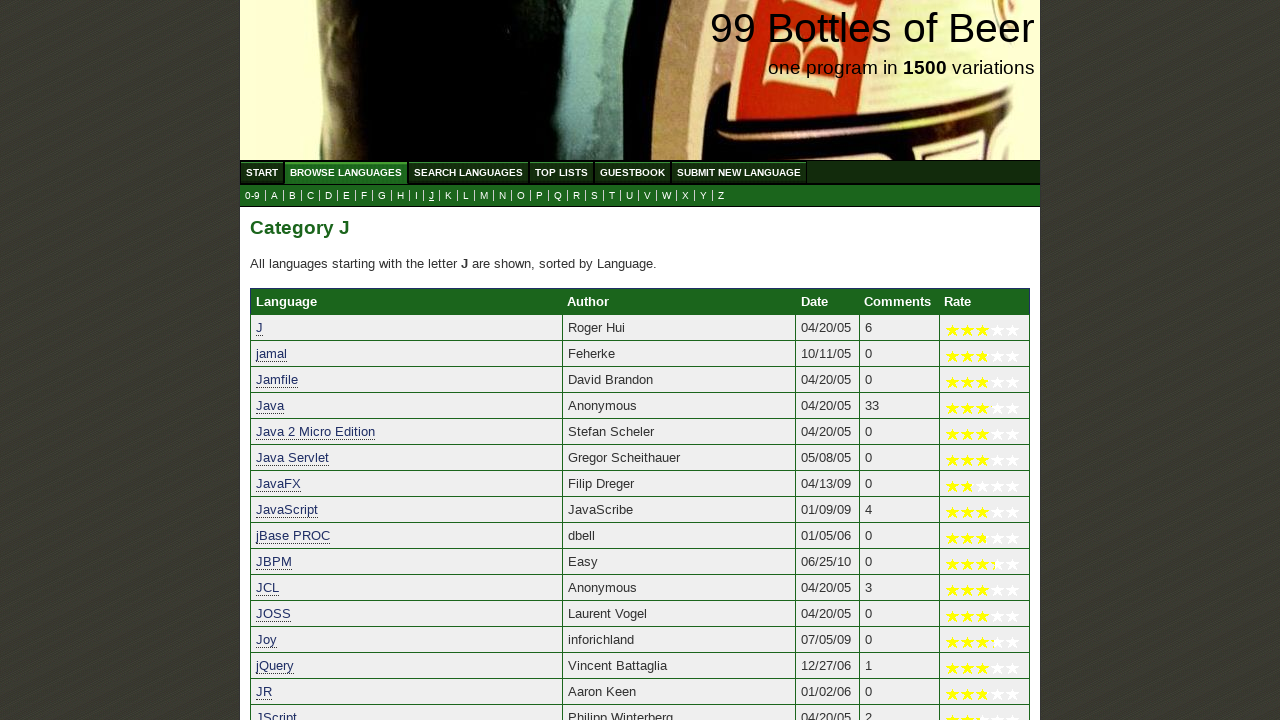

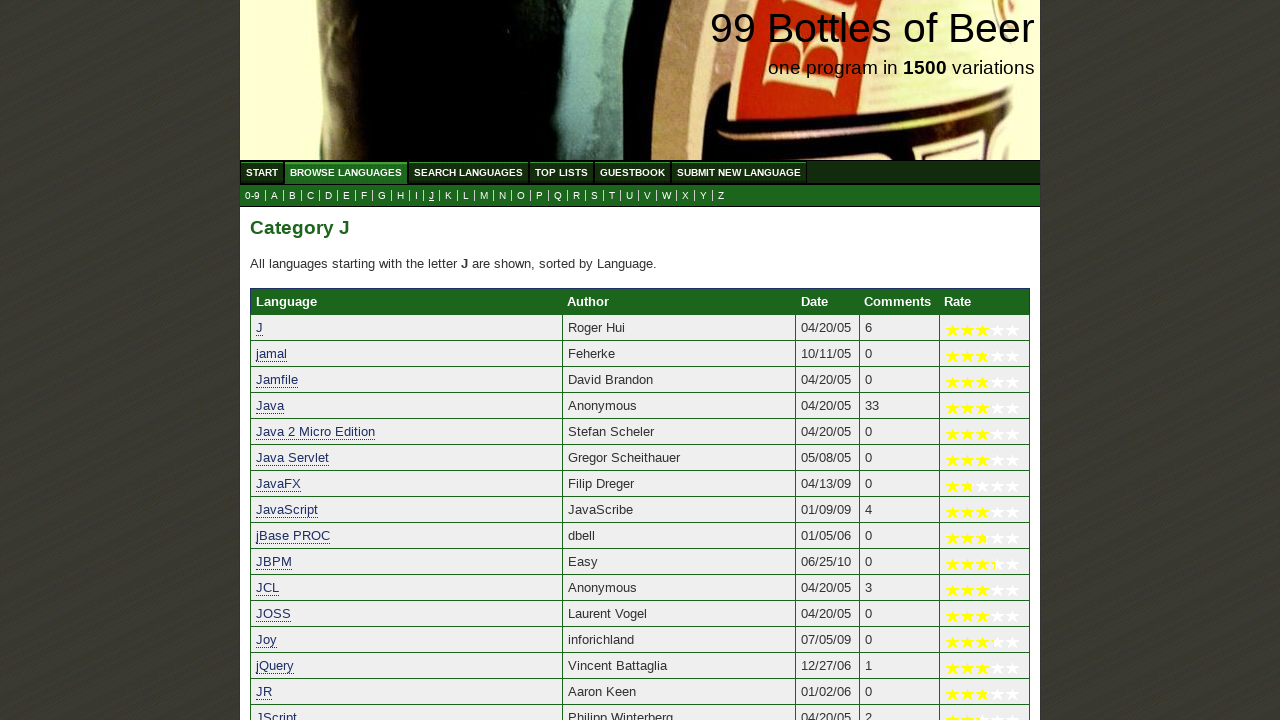